Tests UI rendering of the Getcalley homepage at multiple desktop resolutions (1920x1080, 1366x768, 1536x864) by loading the page and verifying it renders correctly at each viewport size.

Starting URL: https://www.getcalley.com/

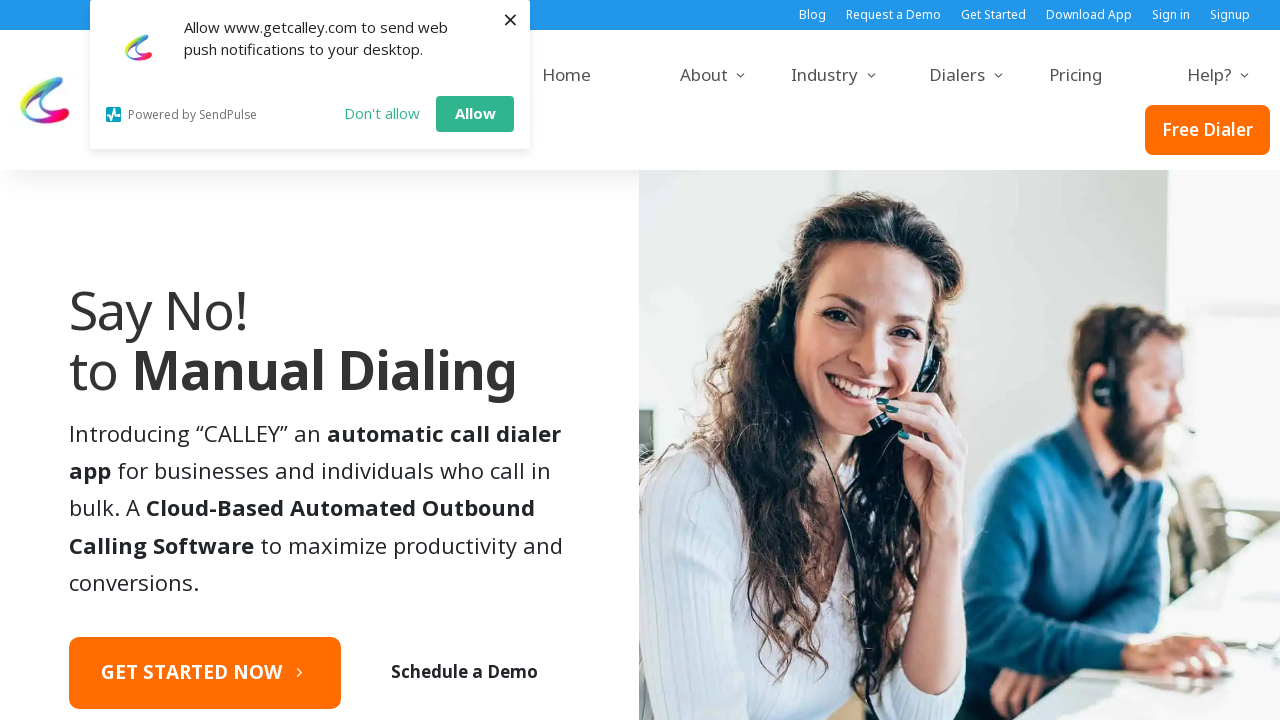

Set viewport size to 1920x1080
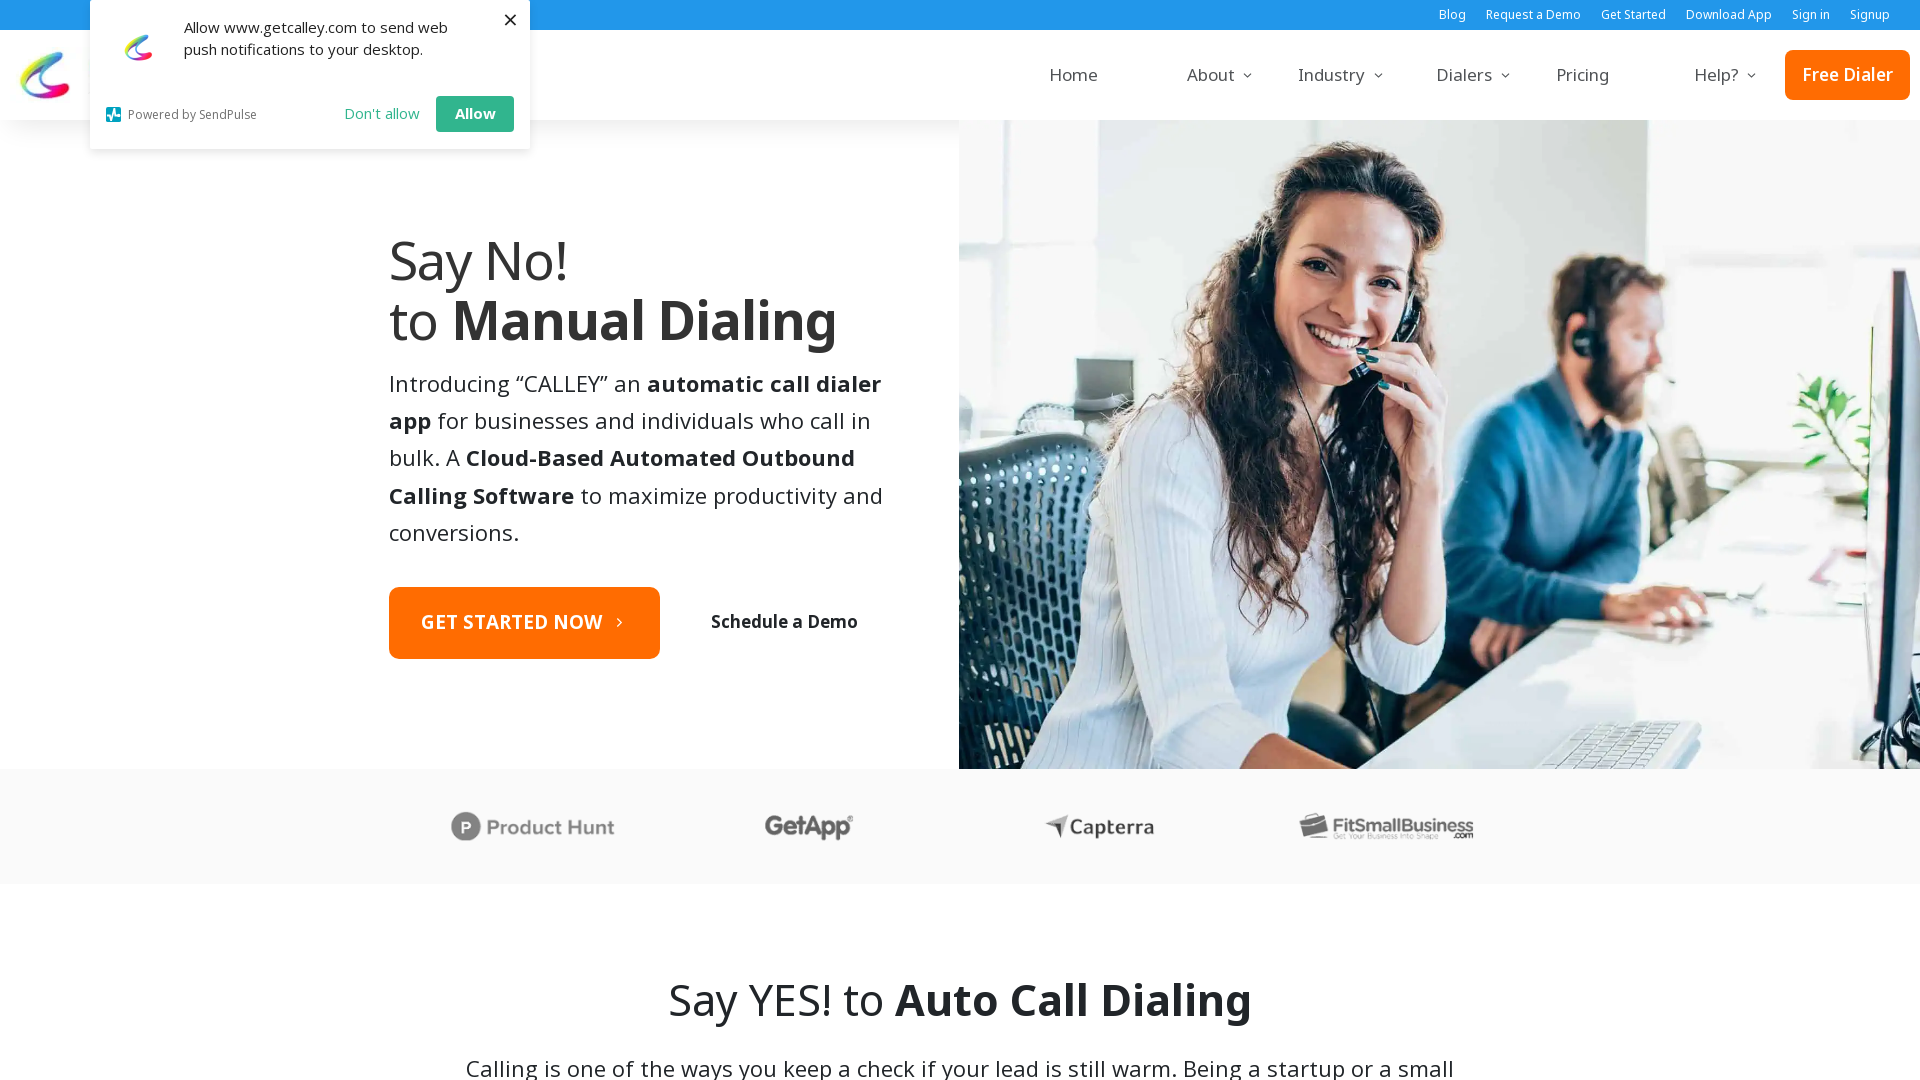

Reloaded page at 1920x1080 resolution
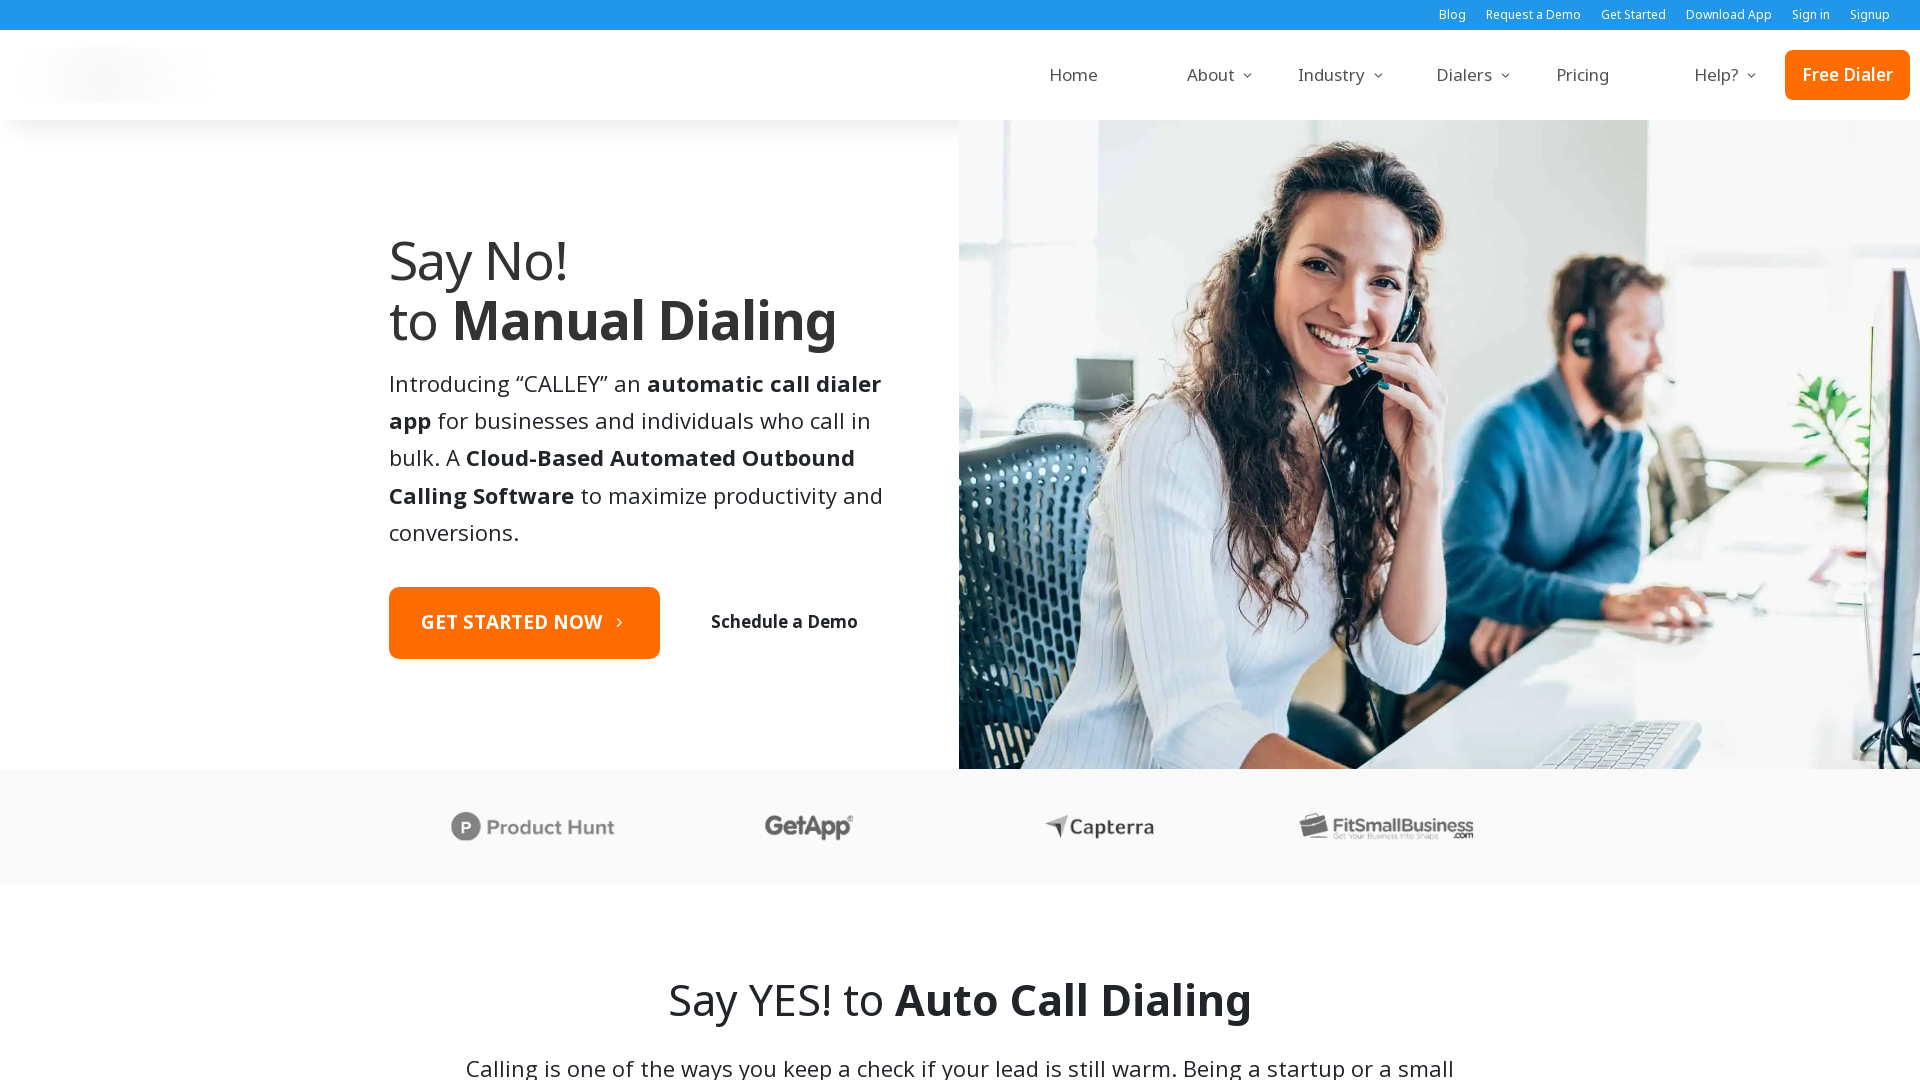

Page fully loaded at 1920x1080
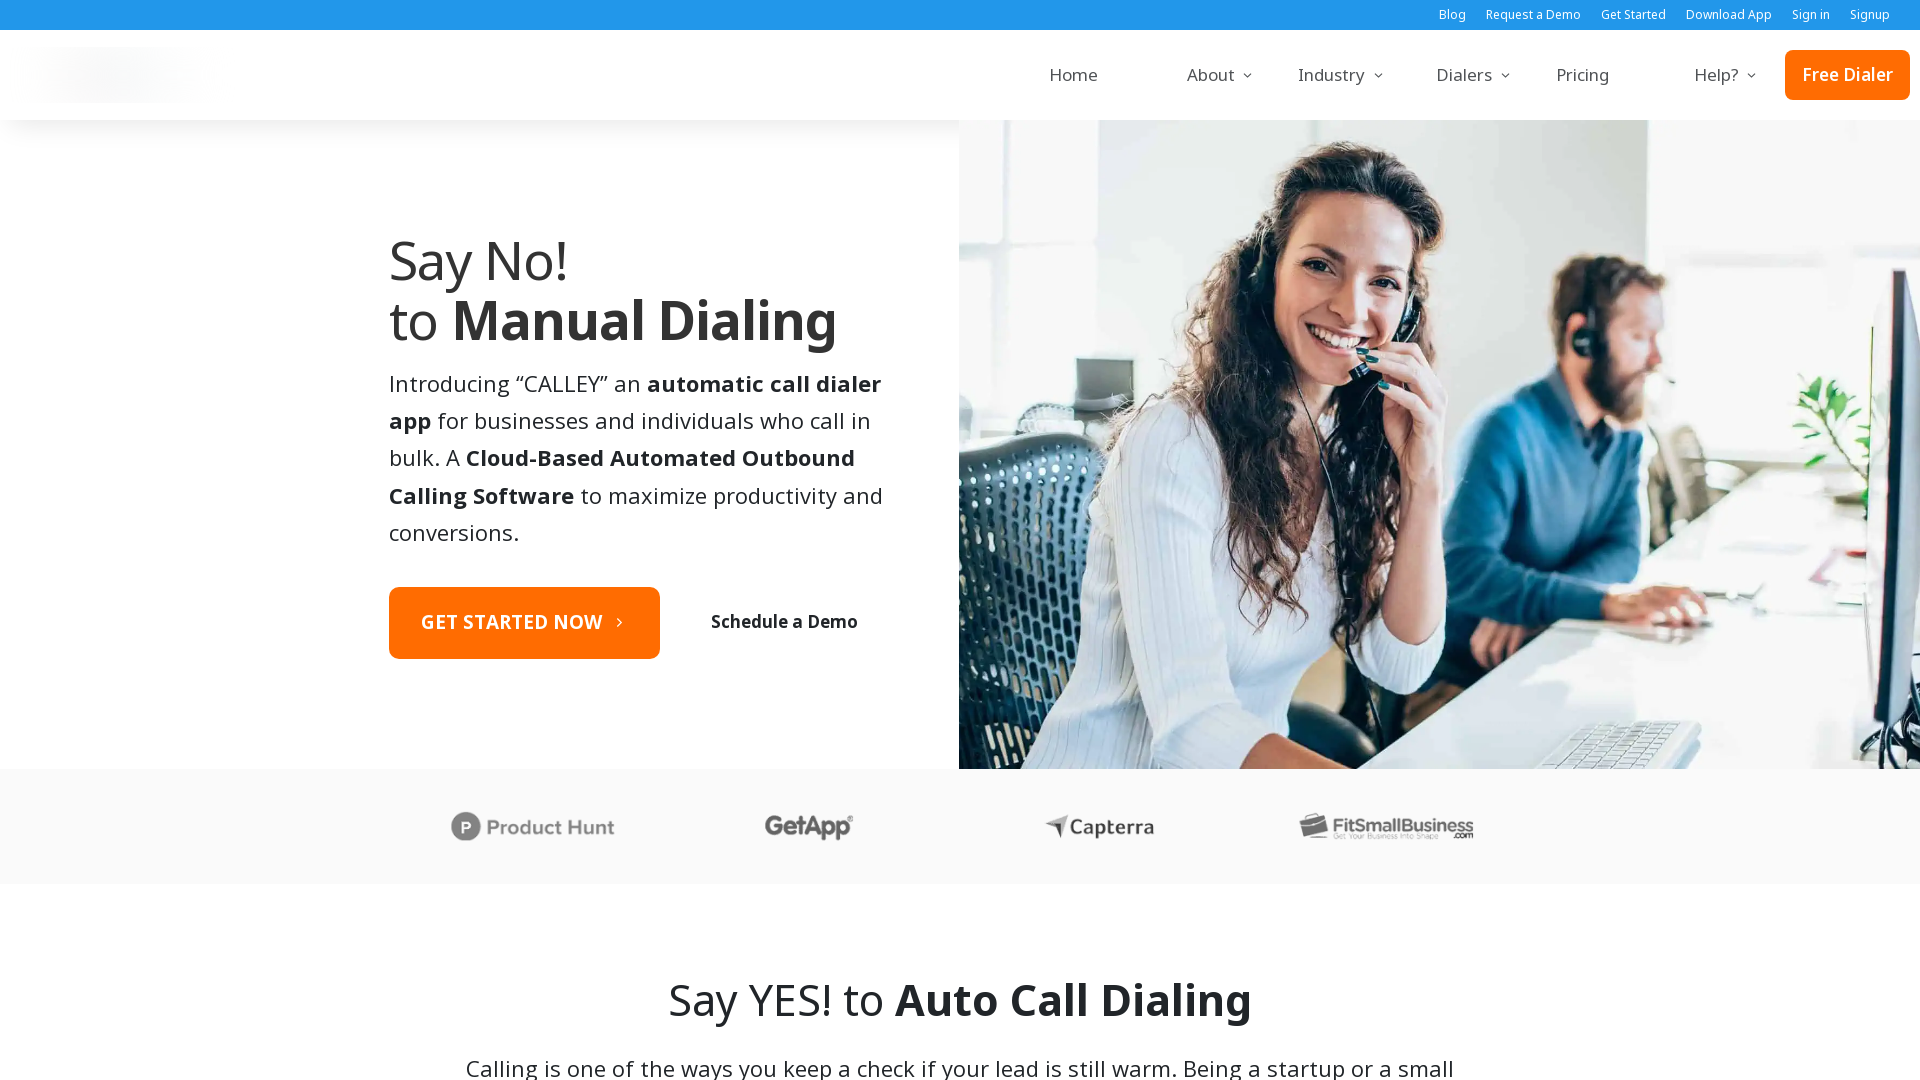

Verified page body is visible at 1920x1080
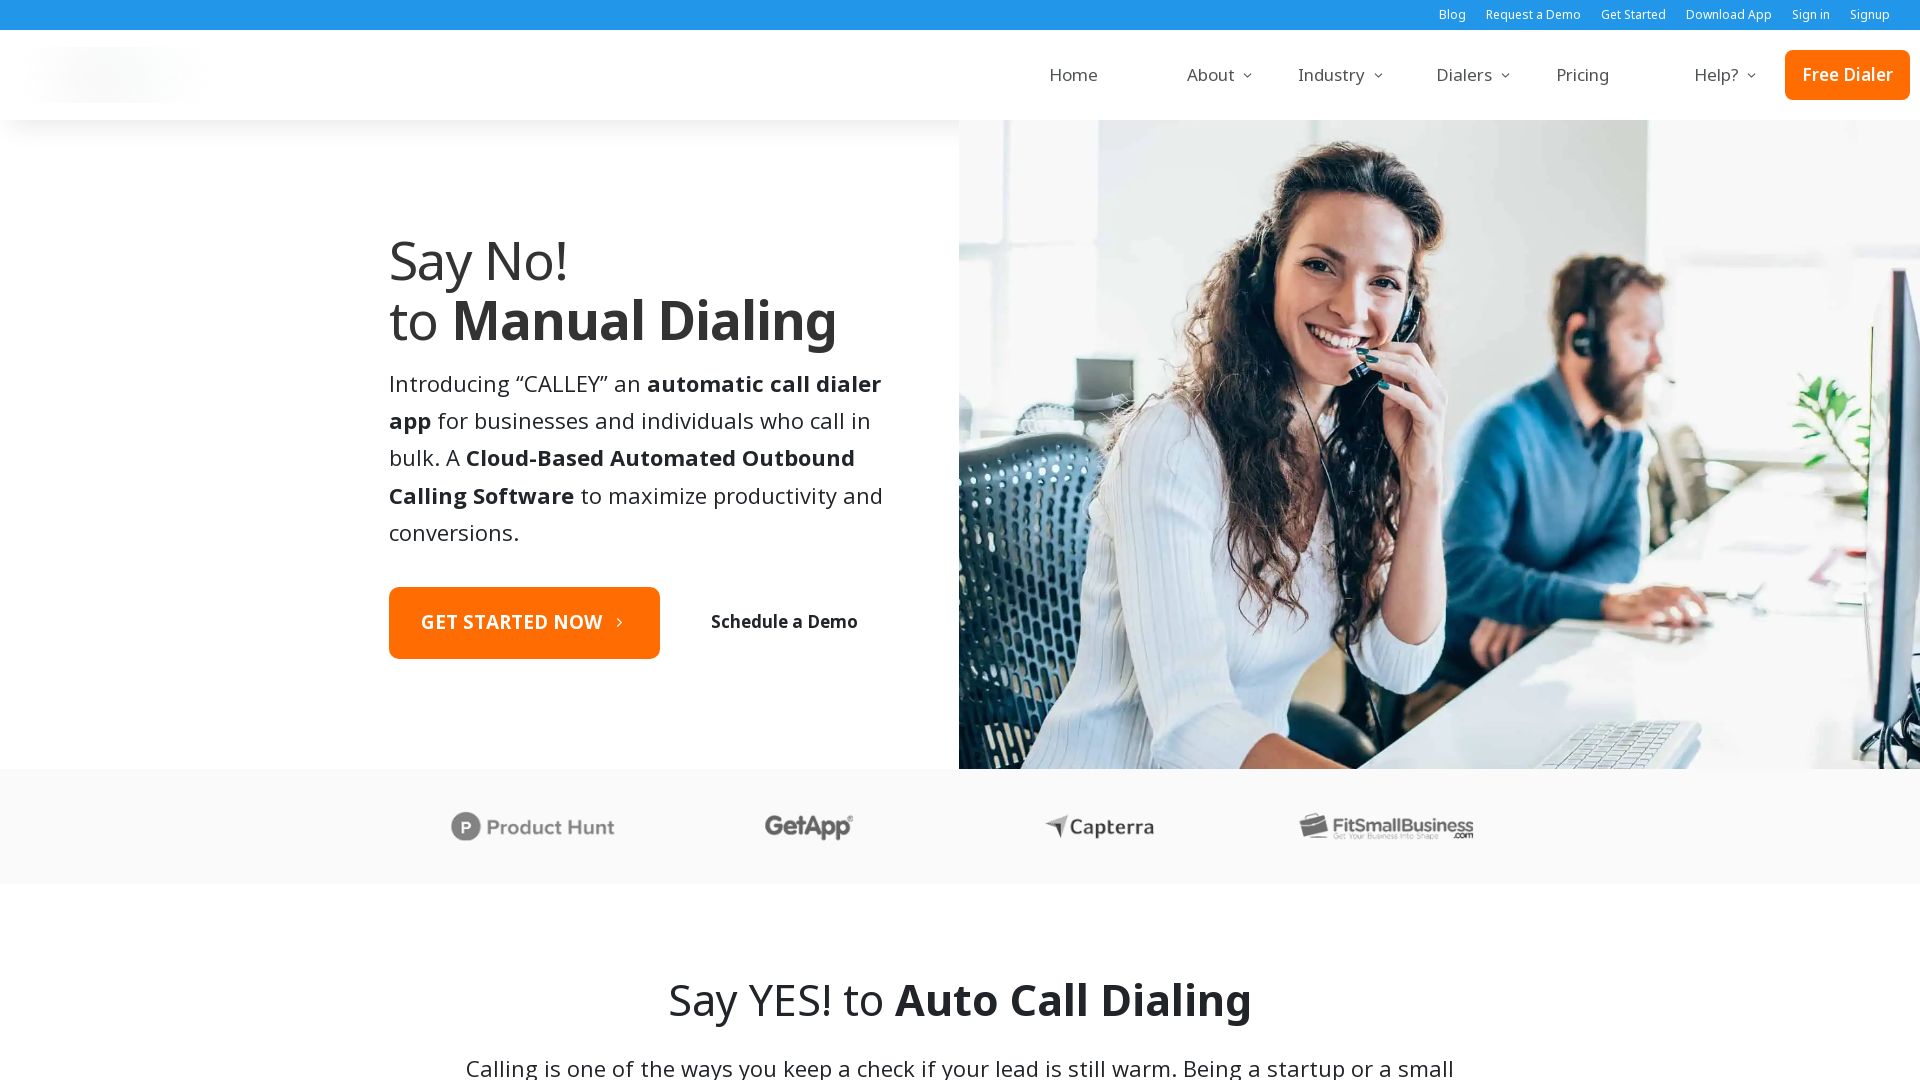

Set viewport size to 1366x768
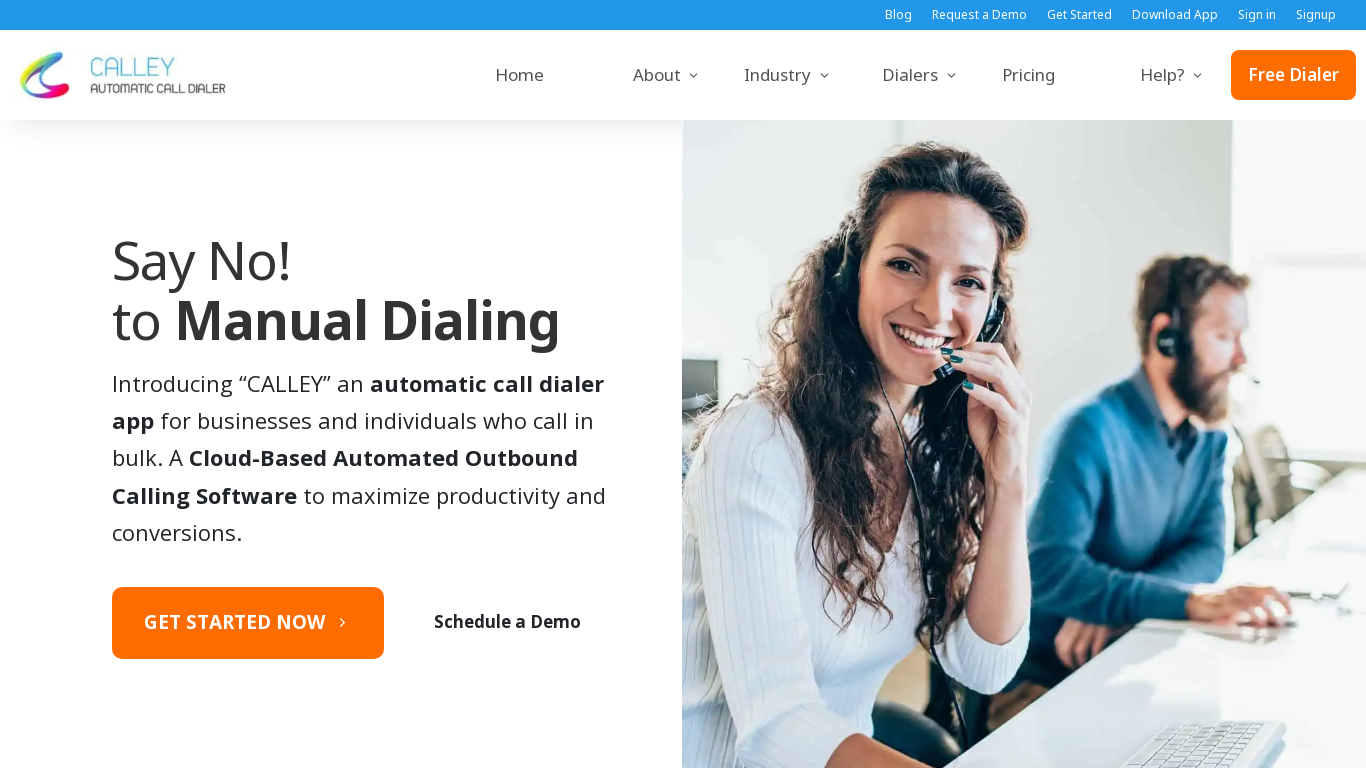

Reloaded page at 1366x768 resolution
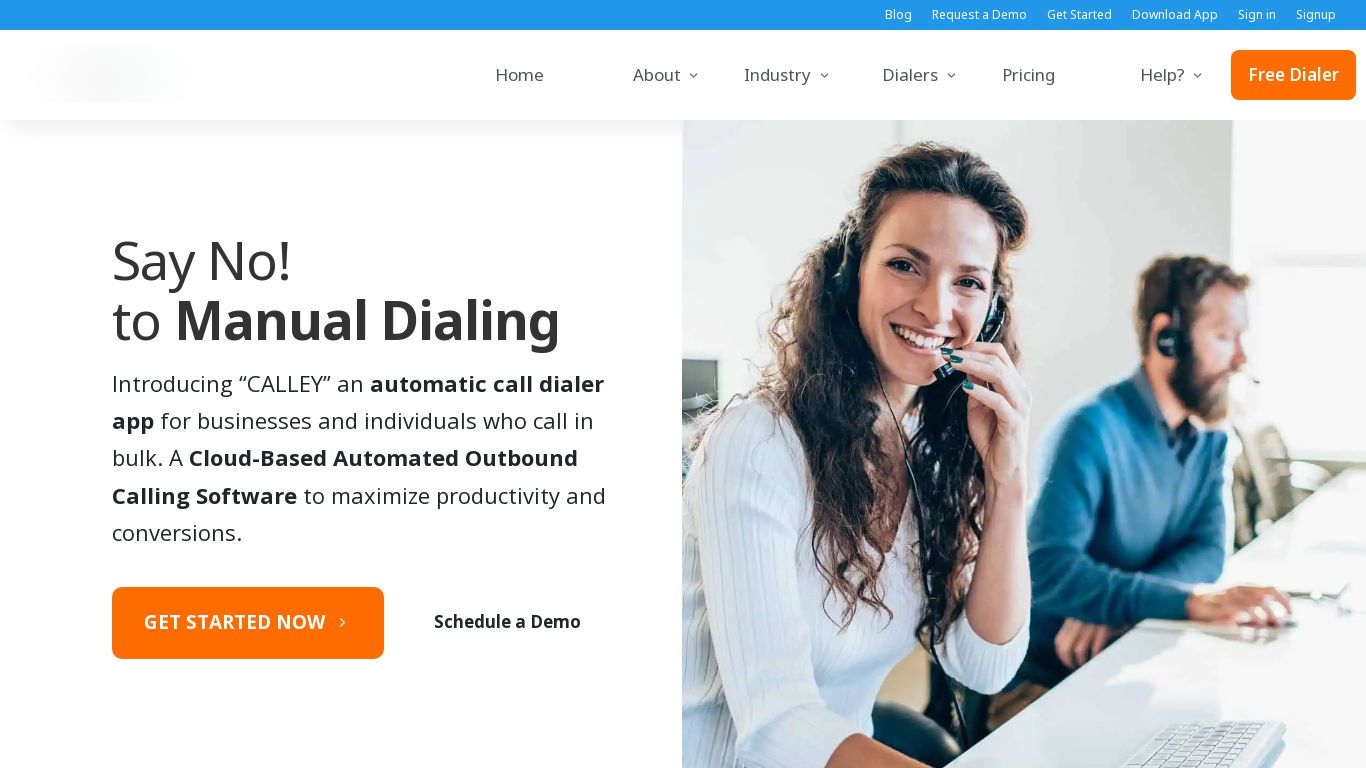

Page fully loaded at 1366x768
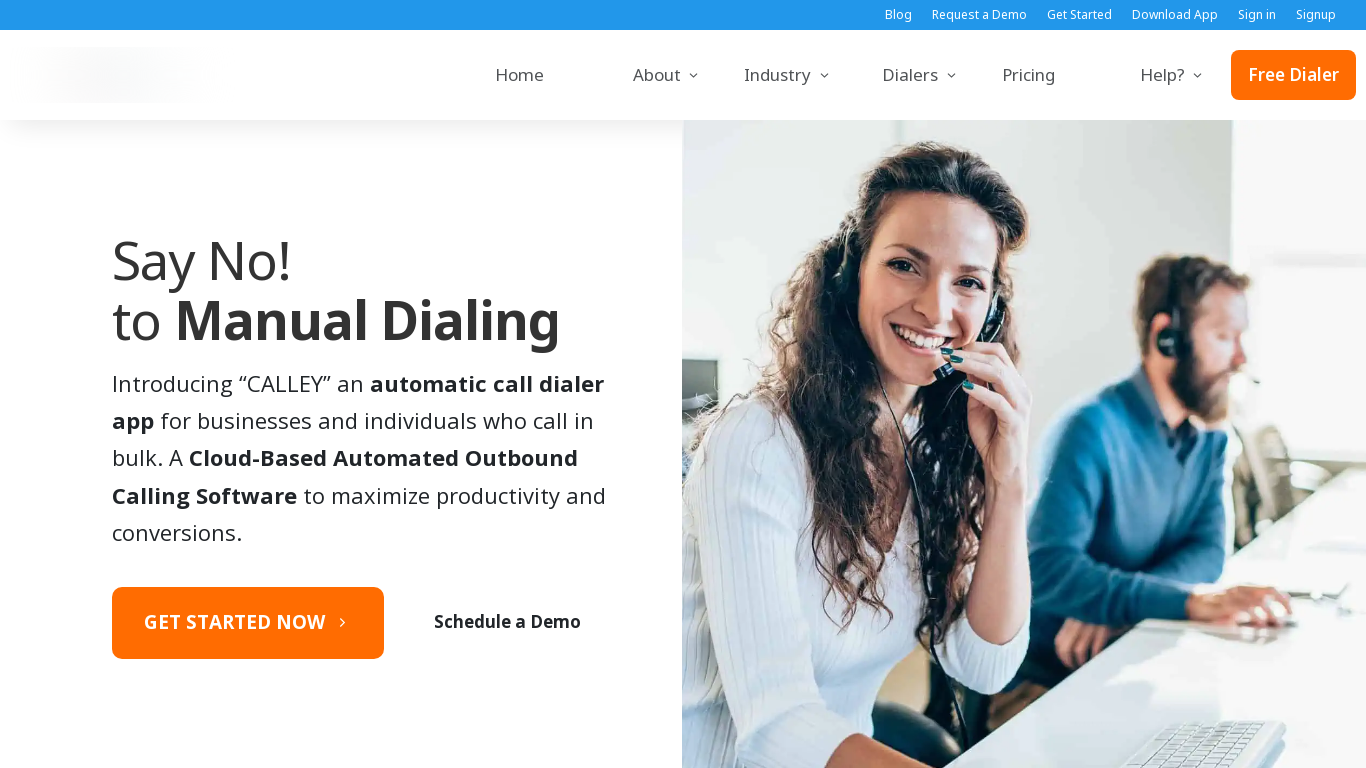

Verified page body is visible at 1366x768
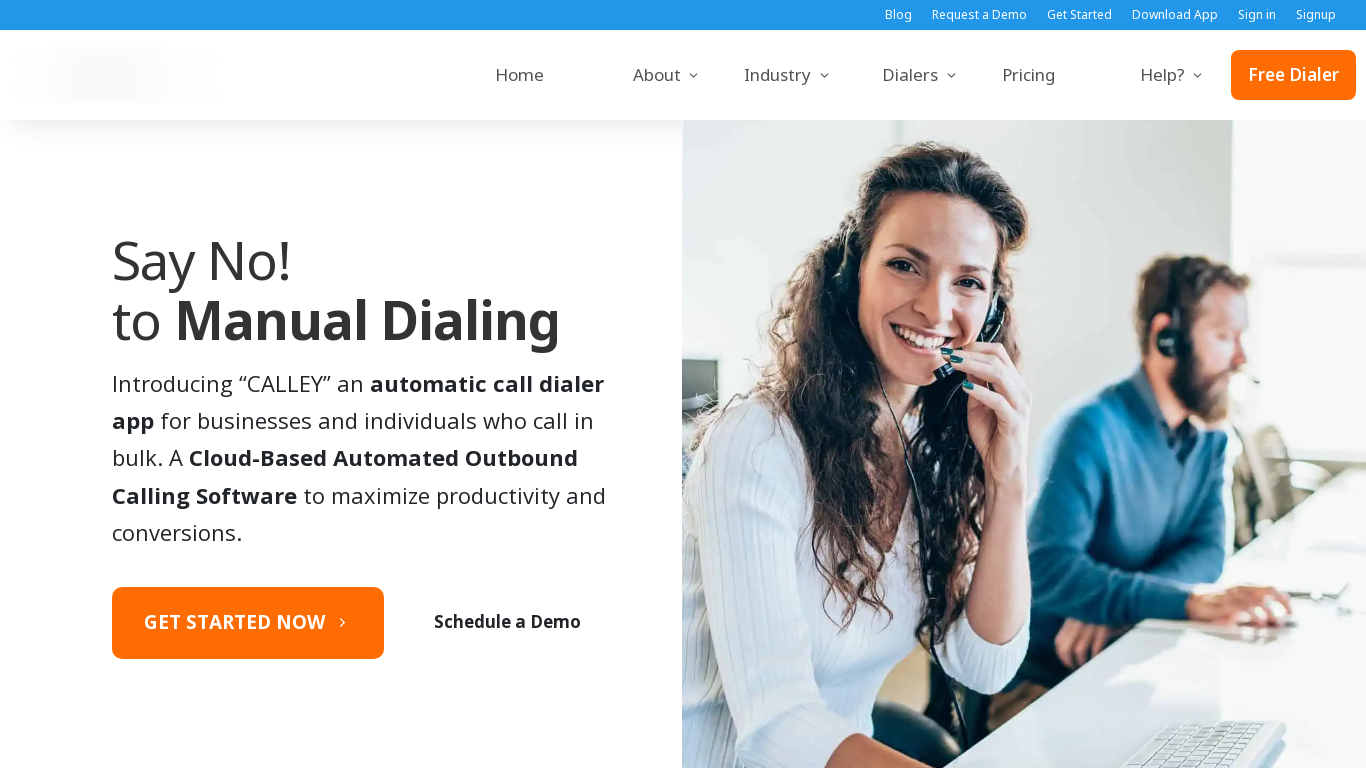

Set viewport size to 1536x864
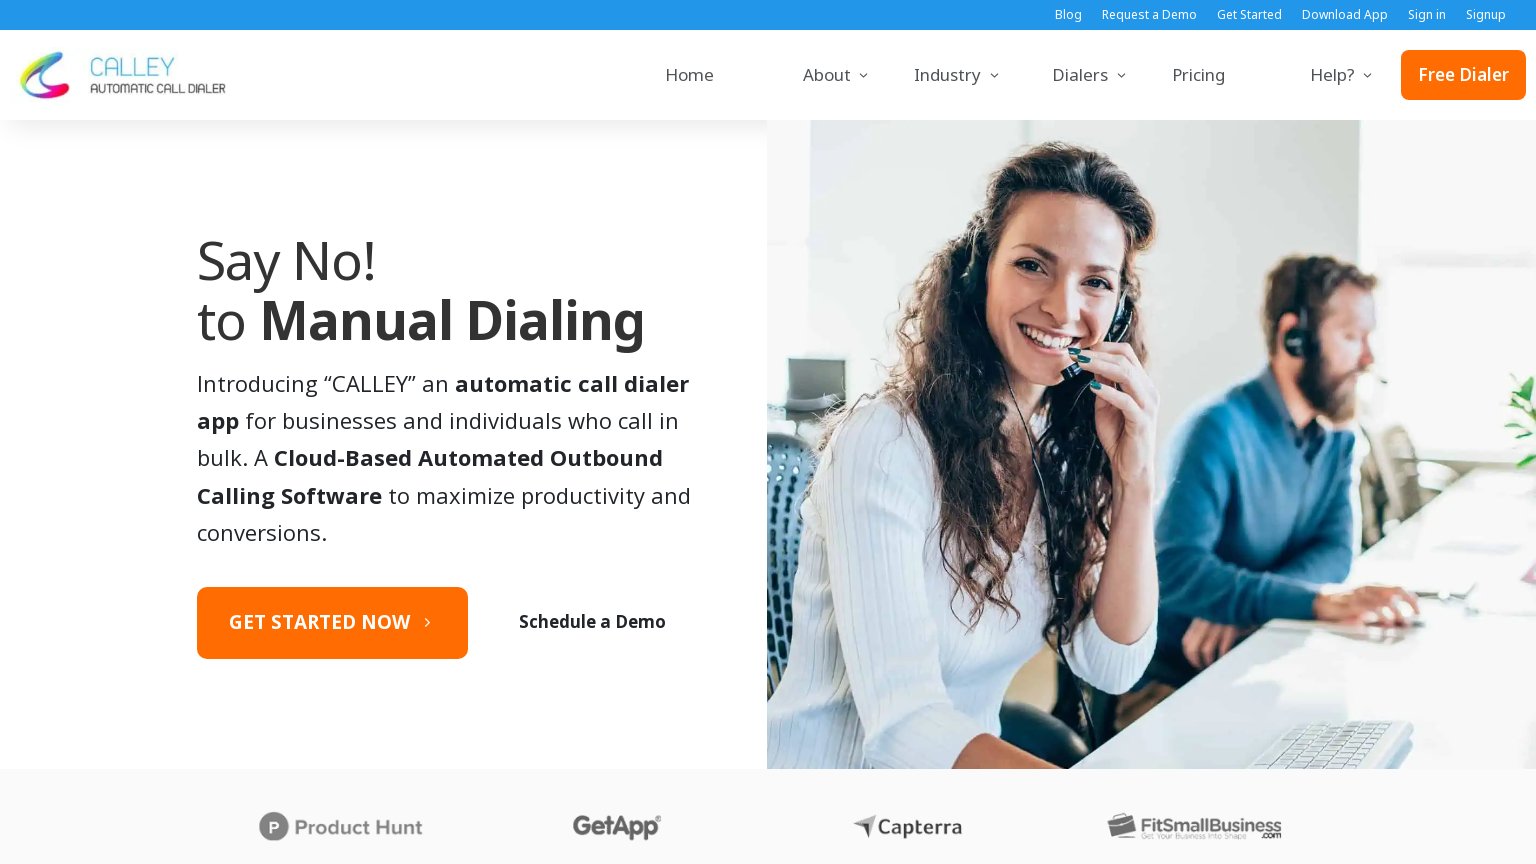

Reloaded page at 1536x864 resolution
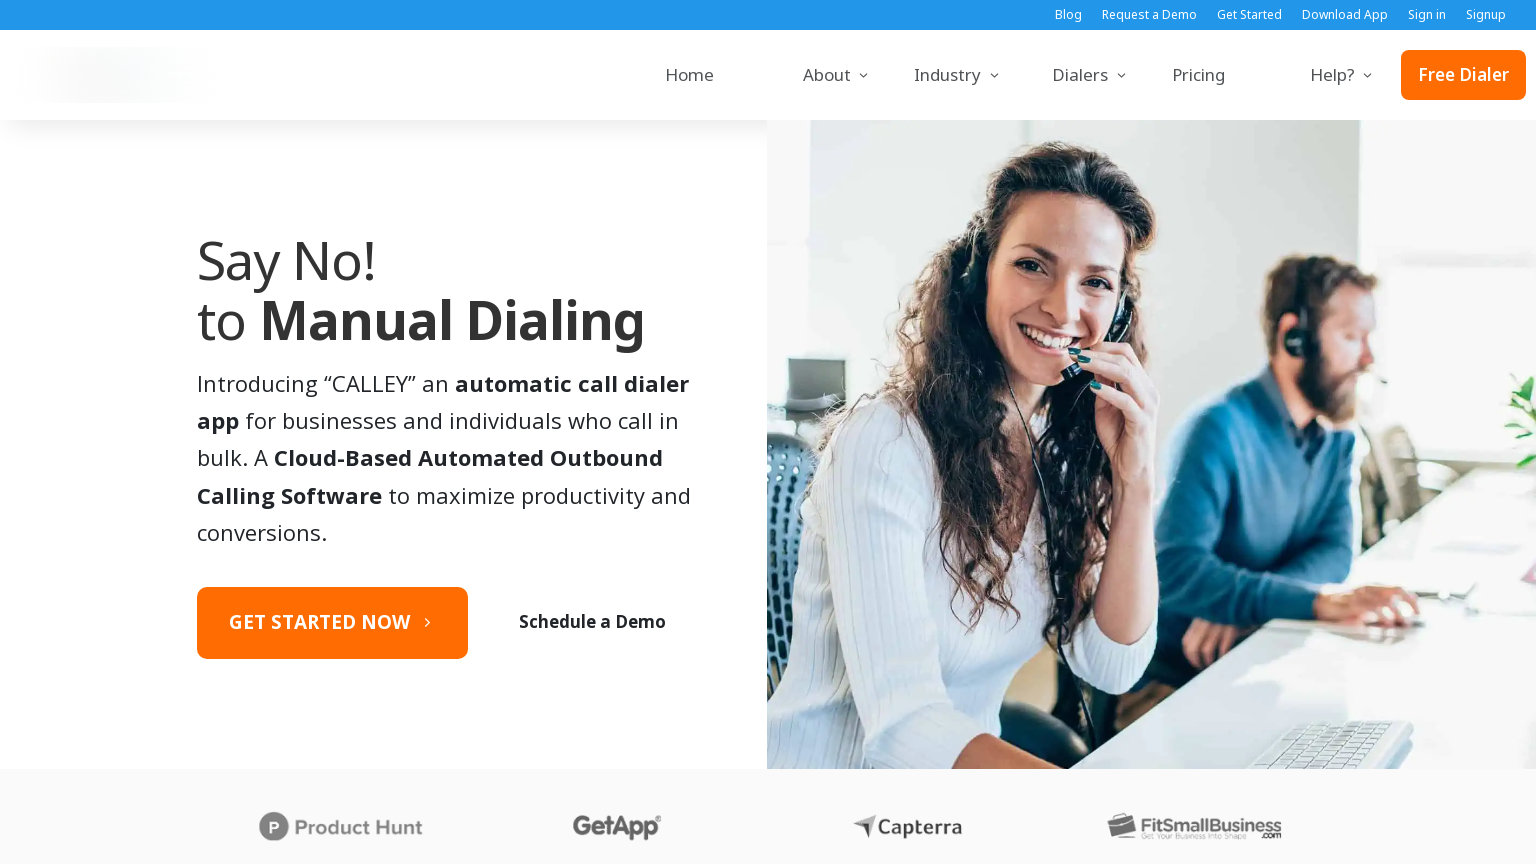

Page fully loaded at 1536x864
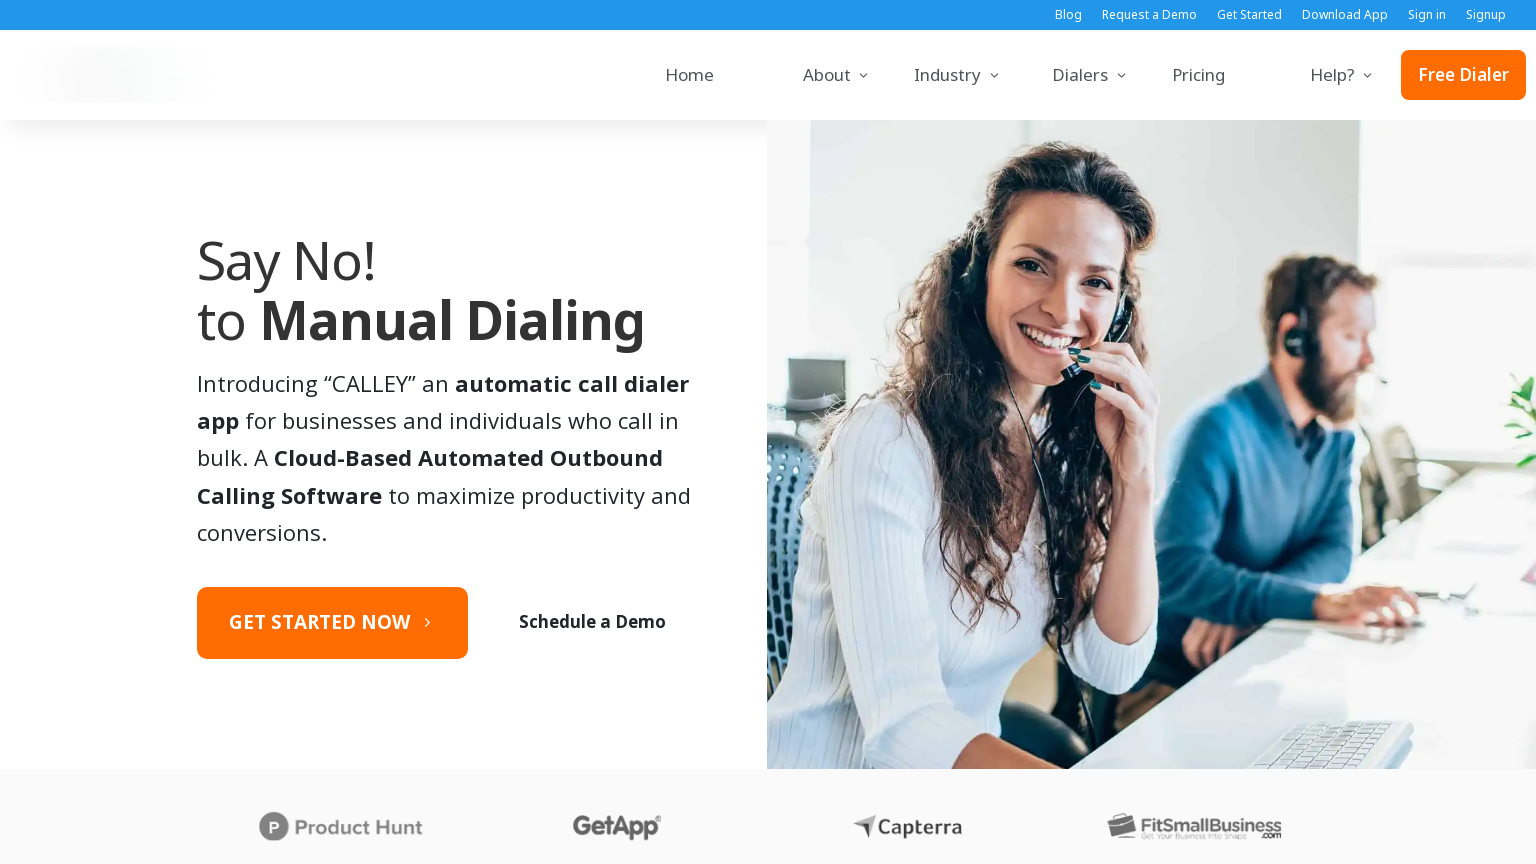

Verified page body is visible at 1536x864
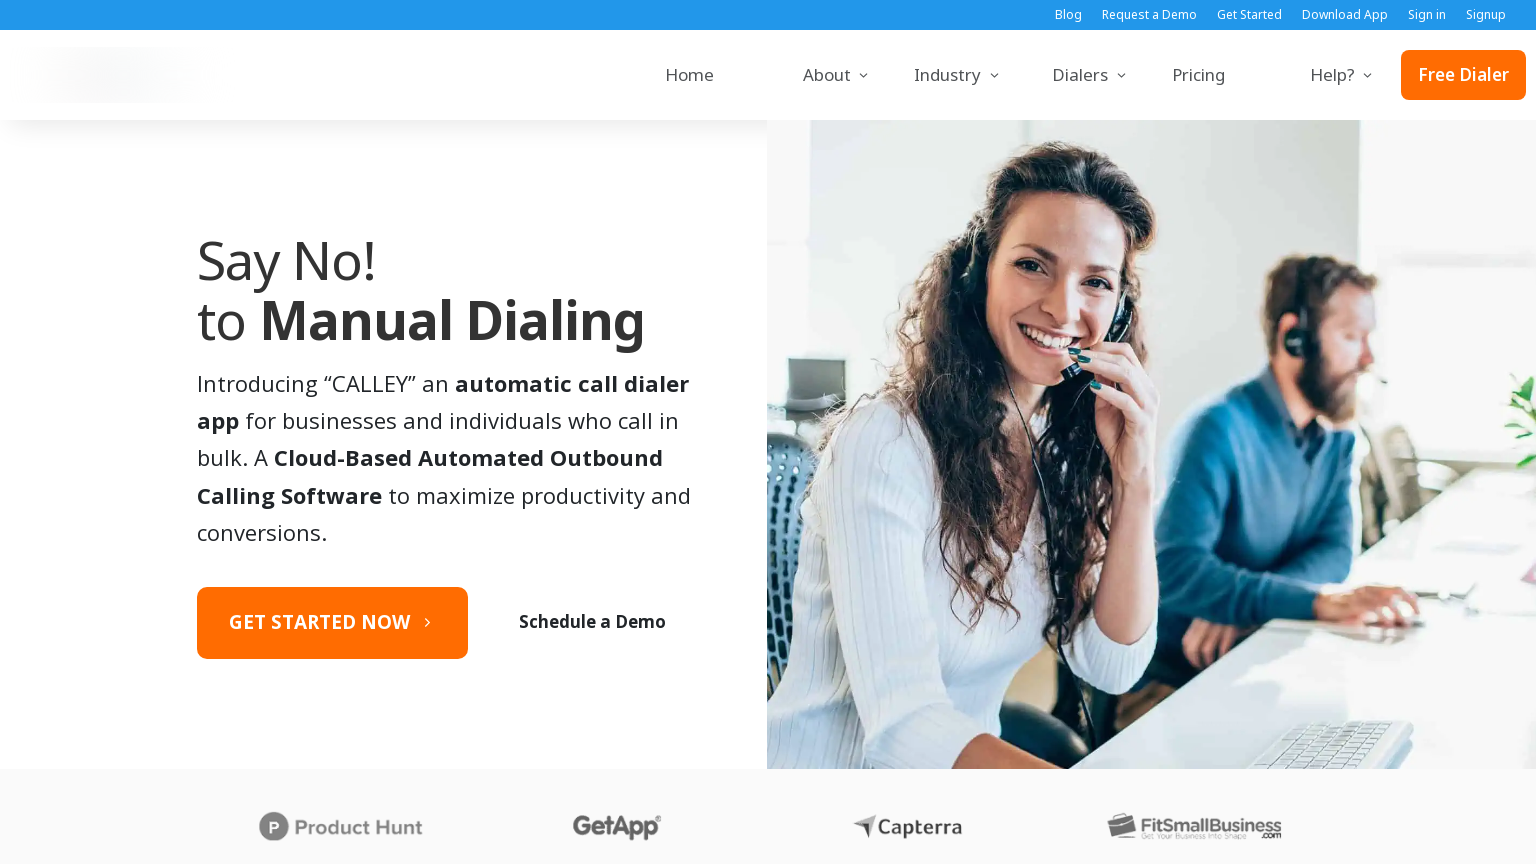

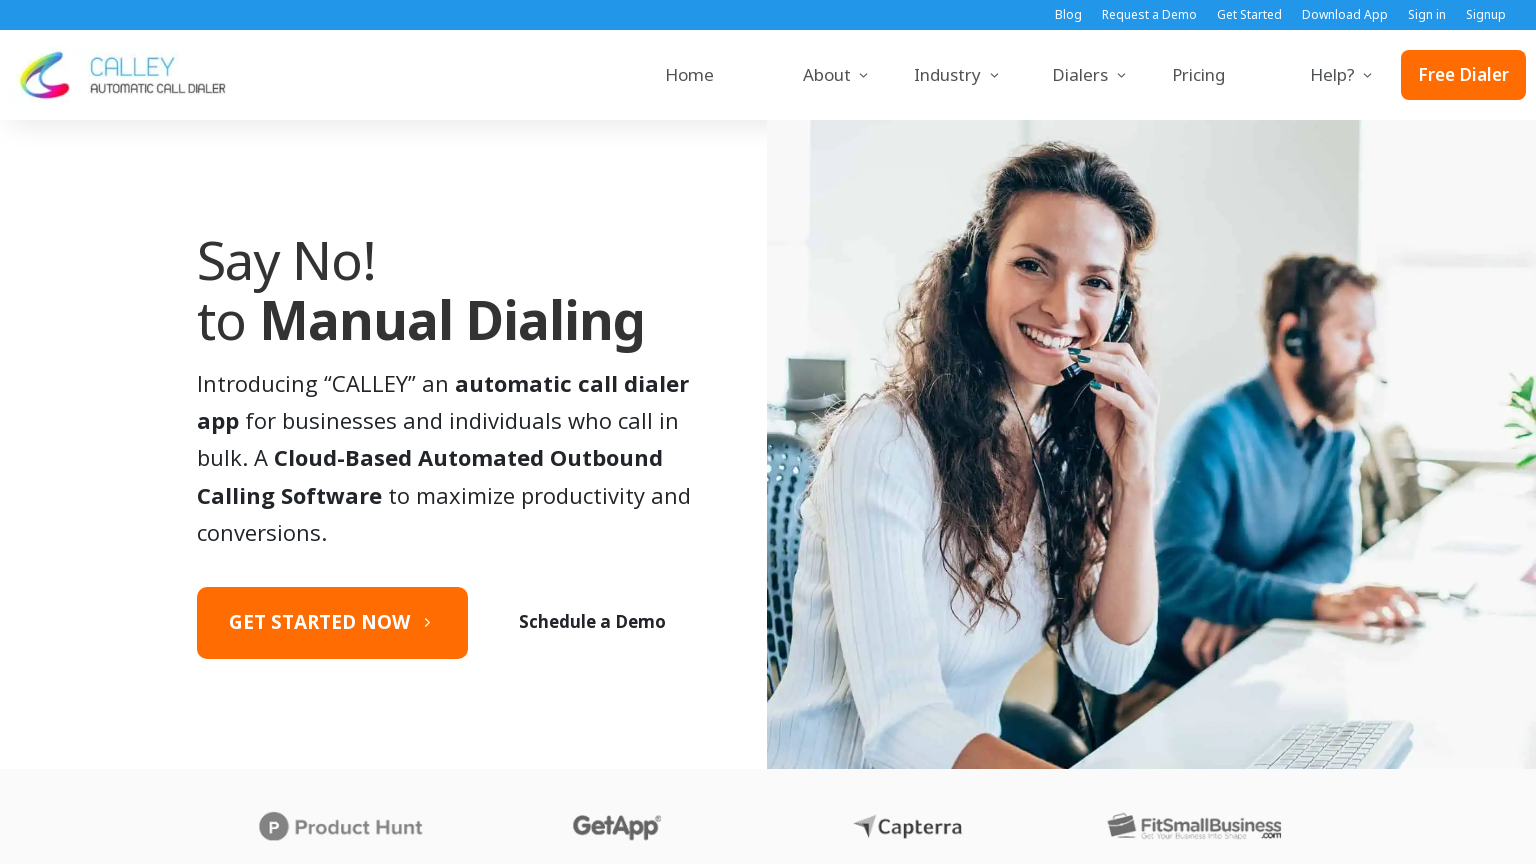